Tests mouse right-click functionality on a context menu demo page by performing a right-click on a button element to trigger the context menu

Starting URL: https://swisnl.github.io/jQuery-contextMenu/demo.html

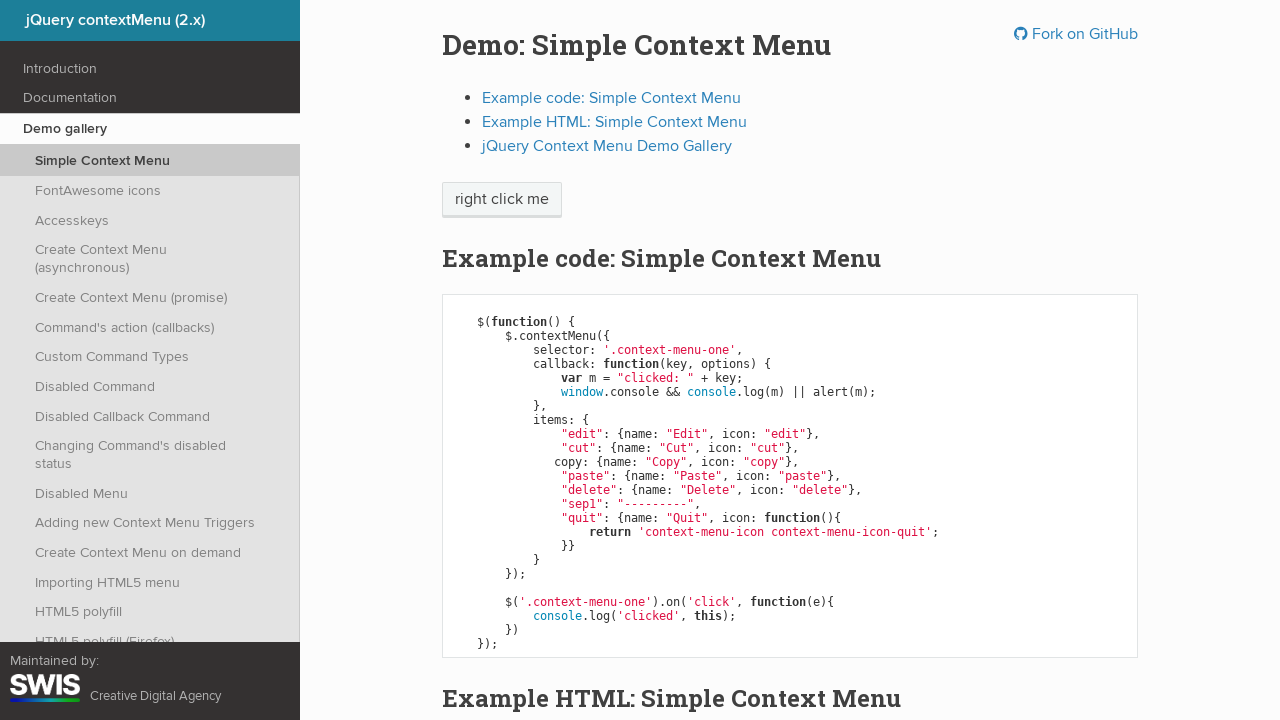

Located the right-click button element
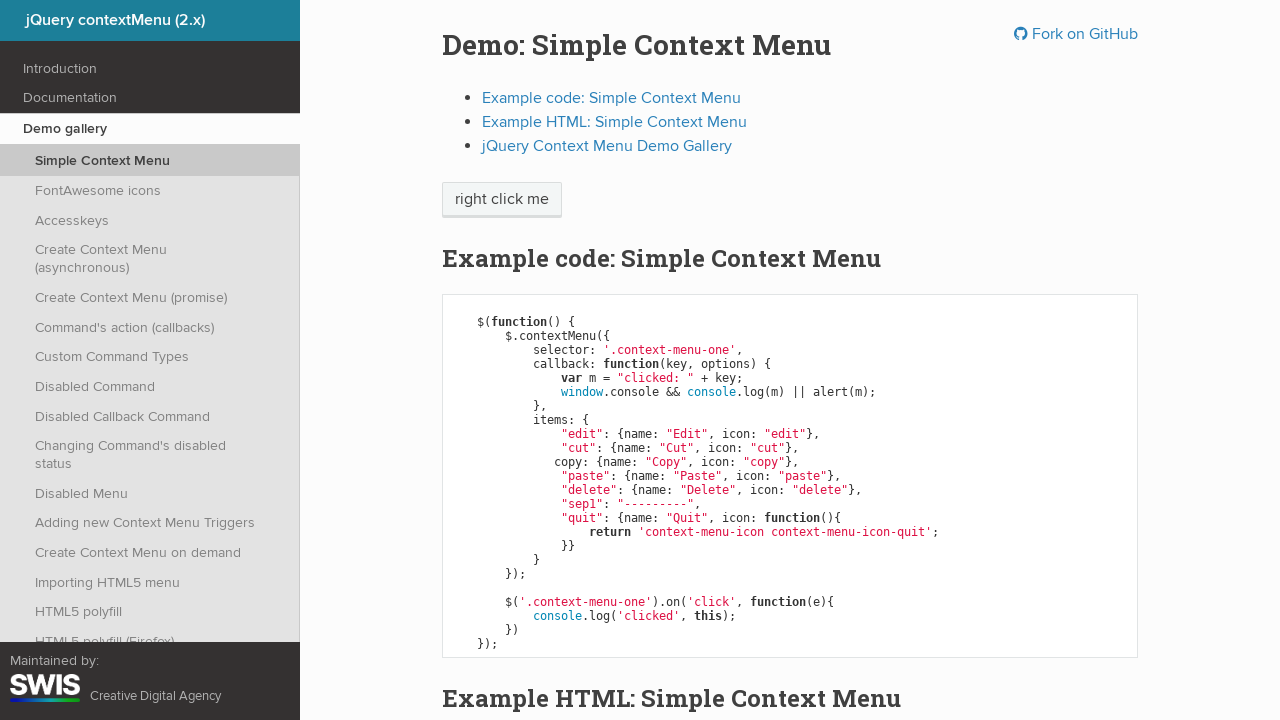

Right-click button became visible
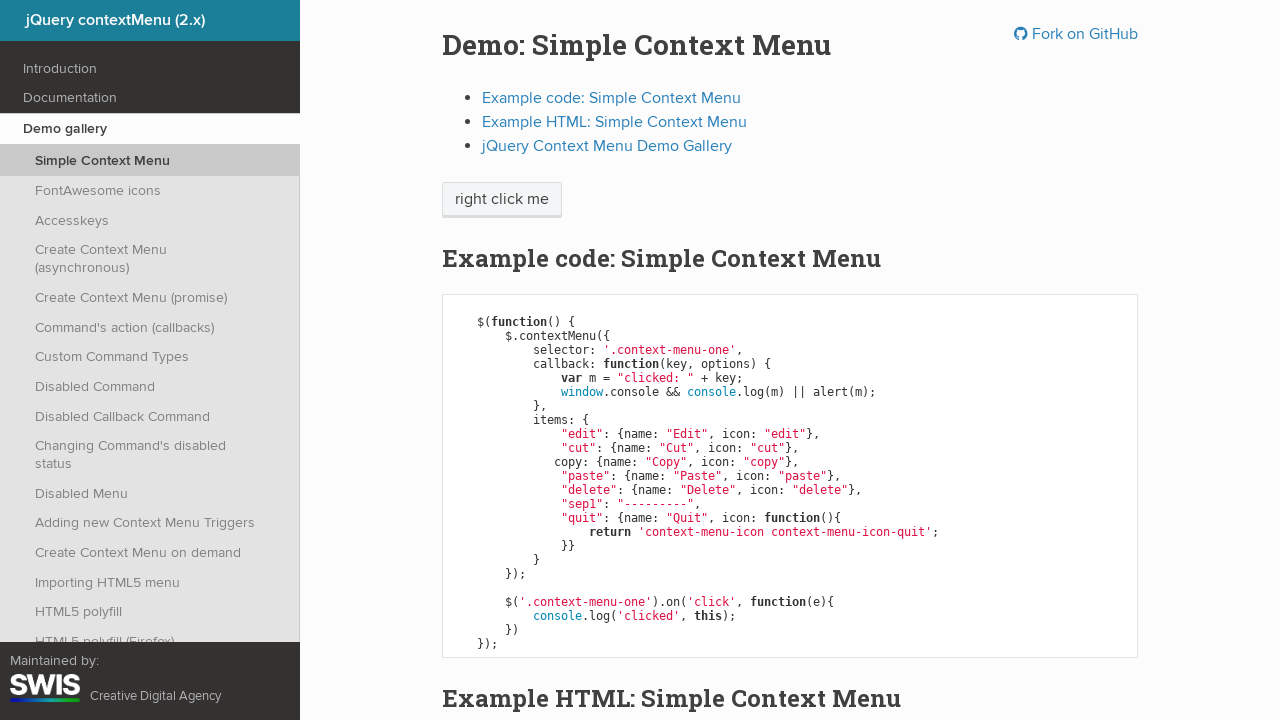

Performed right-click on the button to trigger context menu at (502, 200) on xpath=//span[@class='context-menu-one btn btn-neutral']
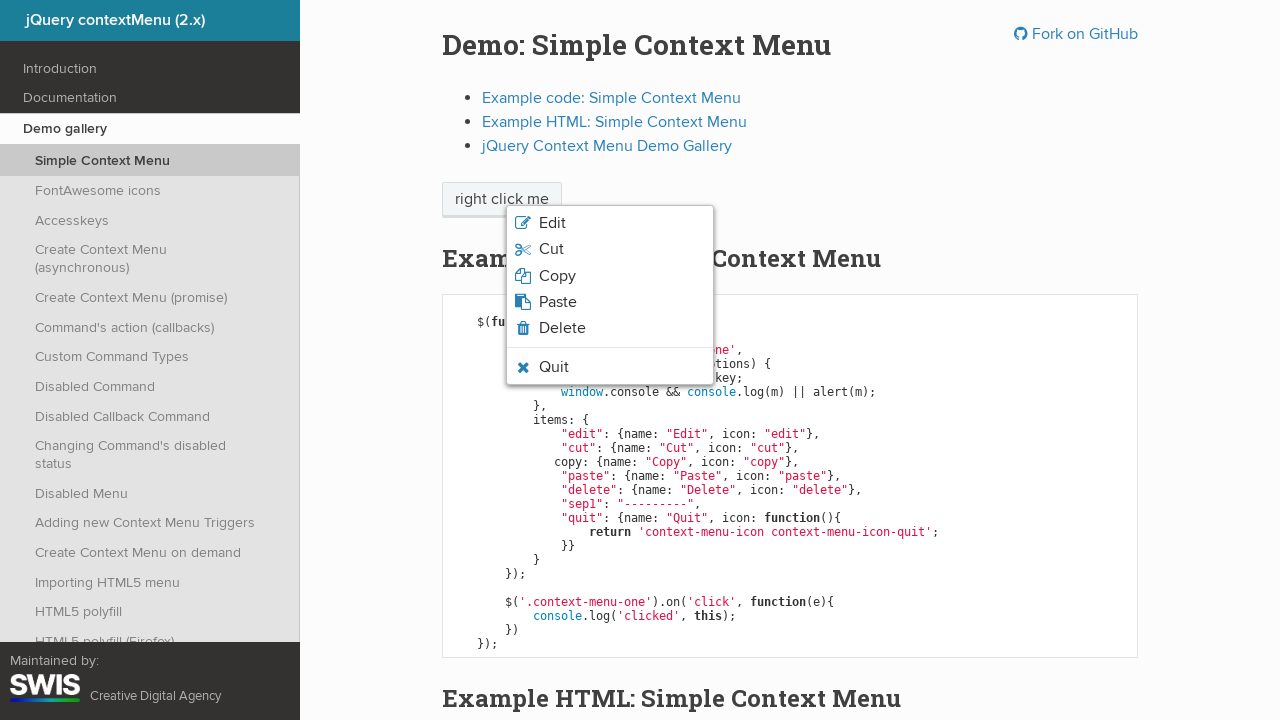

Context menu appeared on screen
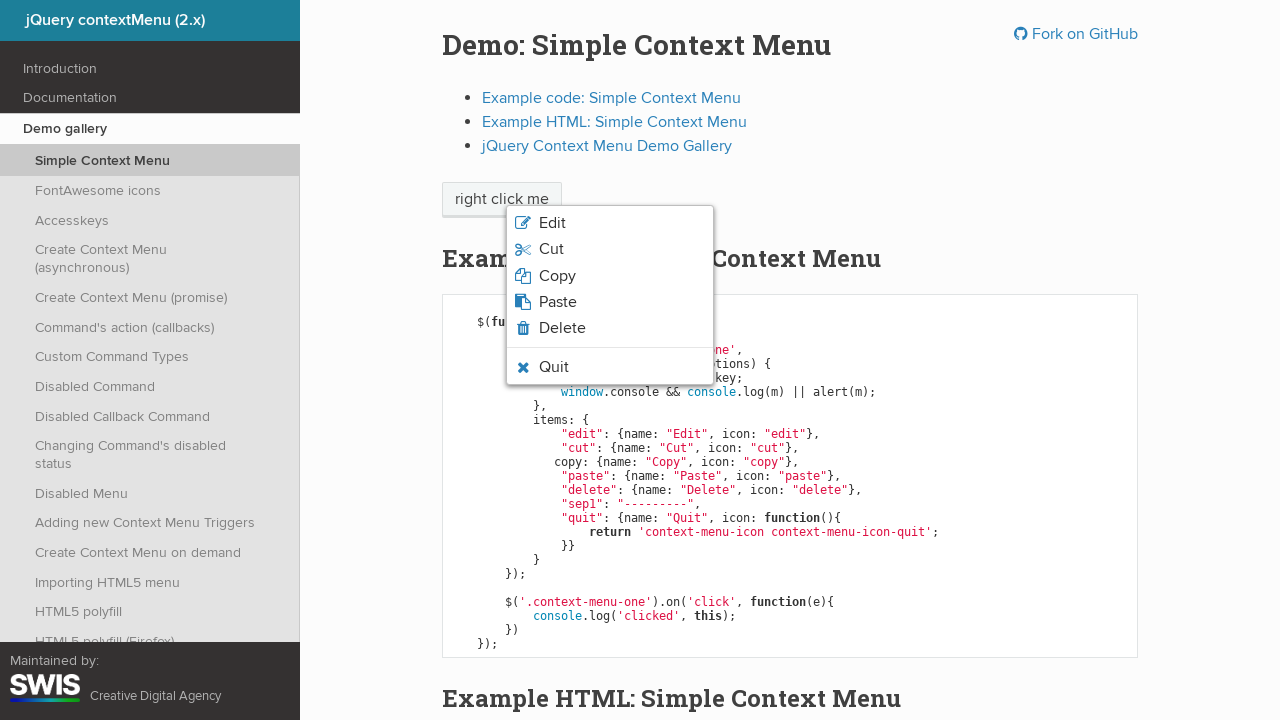

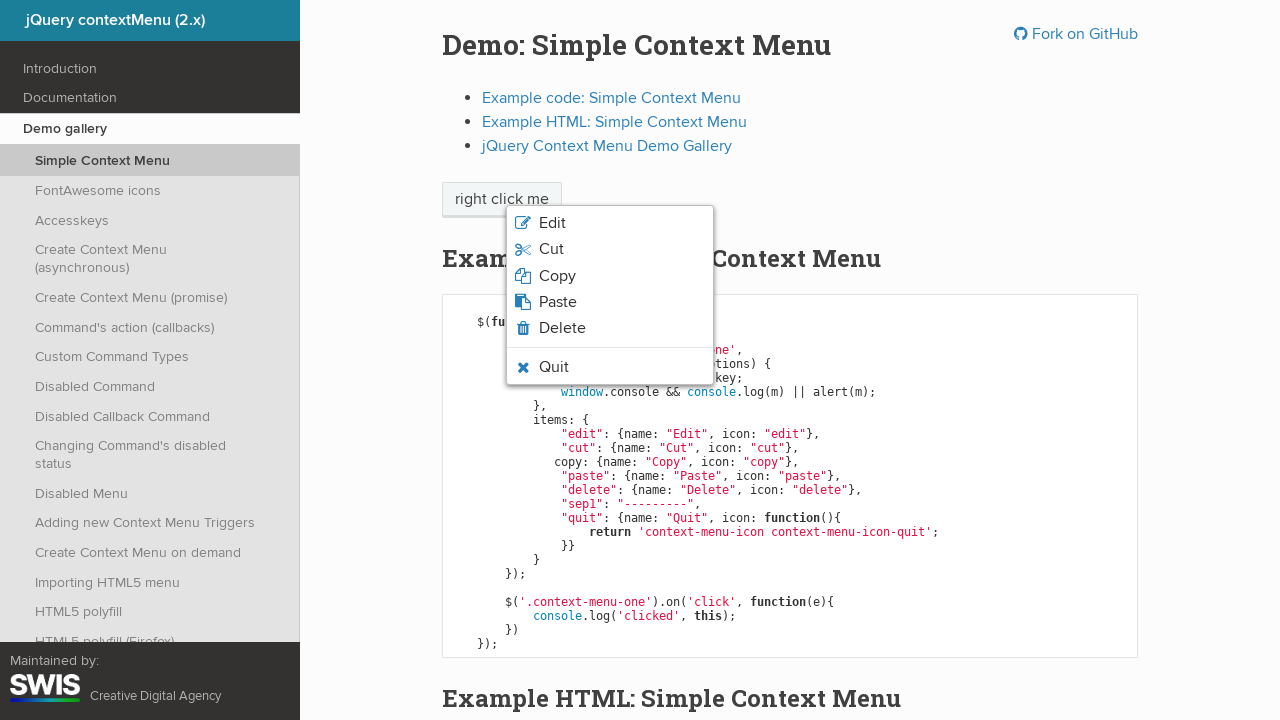